Tests JavaScript prompt alert functionality by clicking a button to trigger a prompt, entering text into it, and accepting the alert

Starting URL: https://demoqa.com/alerts

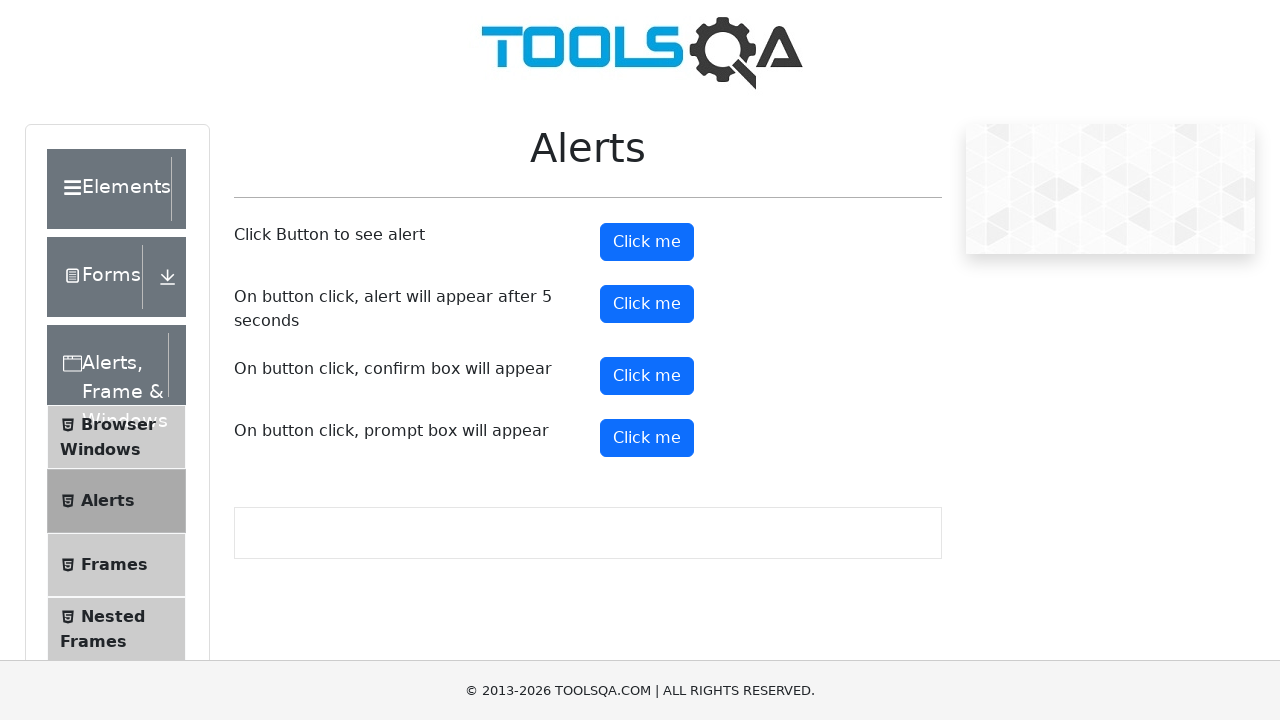

Clicked the prompt button to trigger alert at (647, 438) on xpath=//button[@id='promtButton']
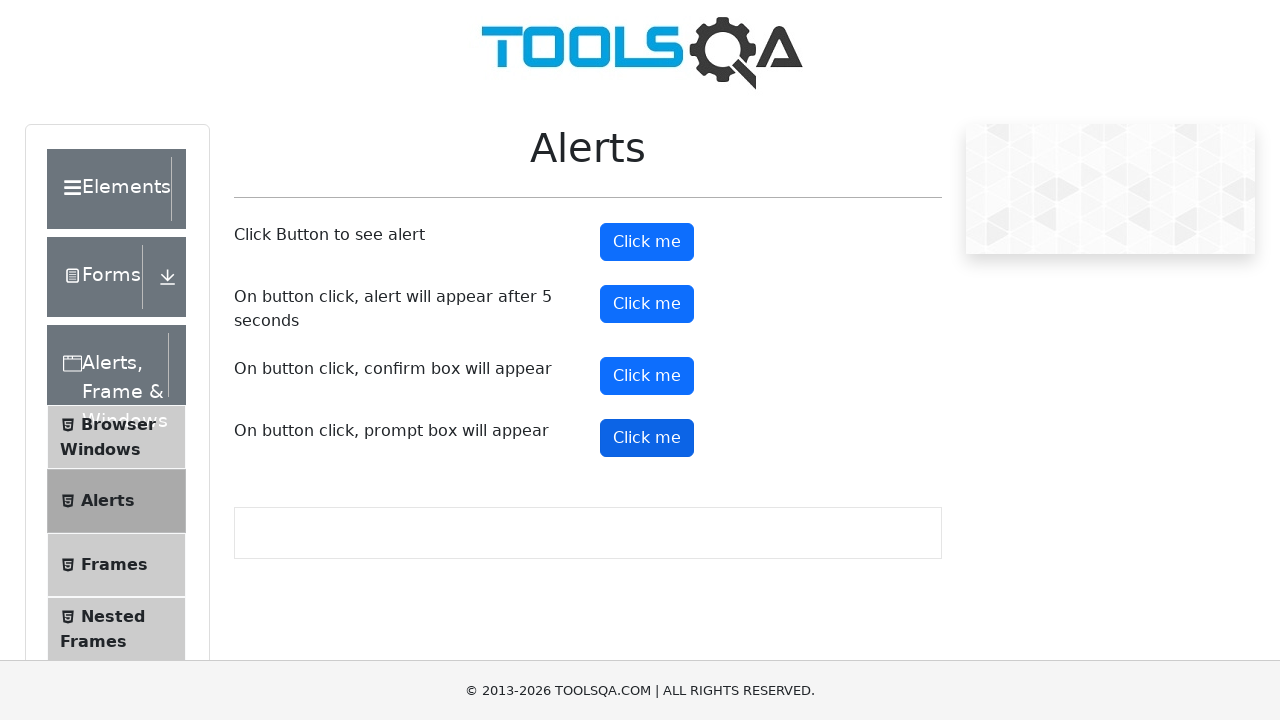

Set up dialog handler to accept prompt with text 'VASYA'
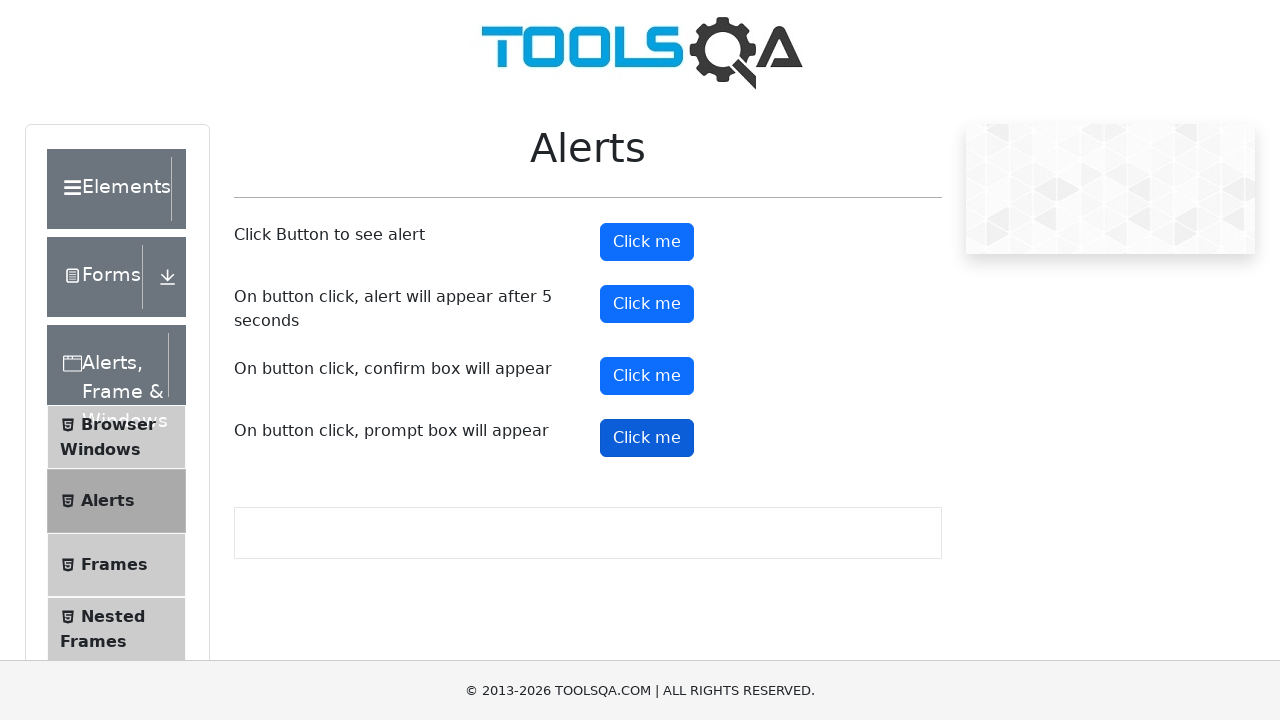

Waited 1000ms for alert interaction to complete
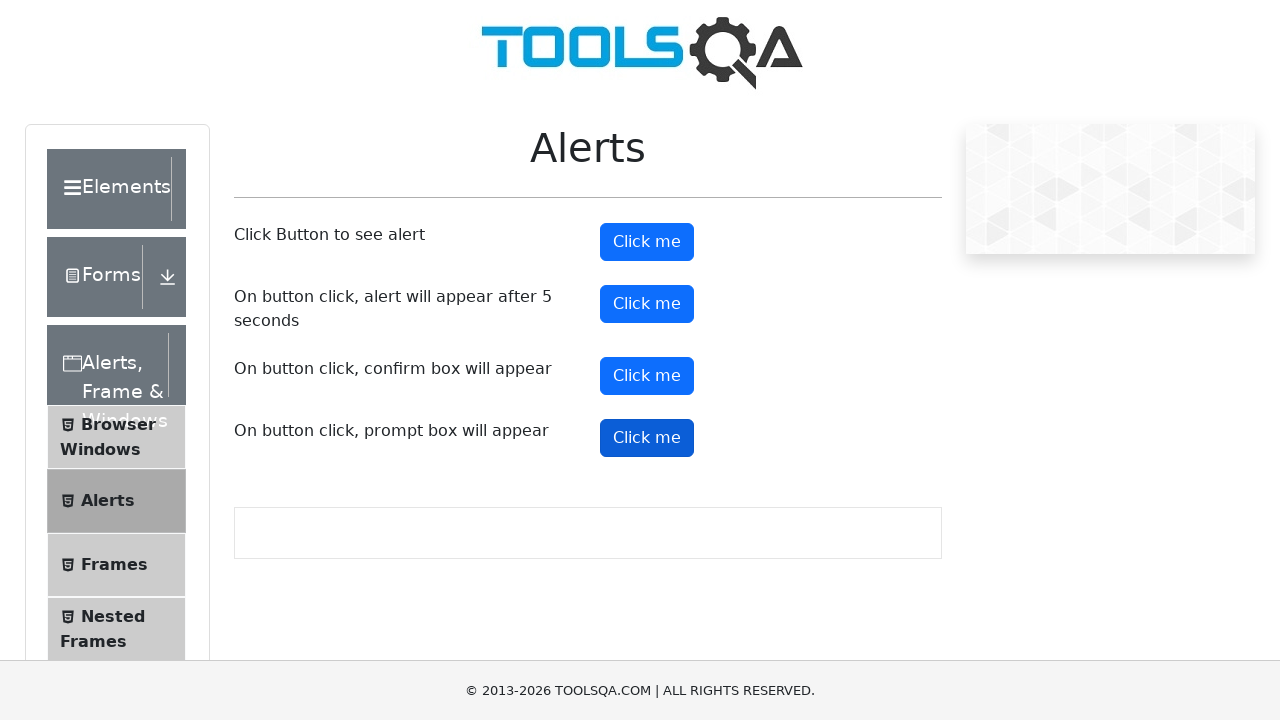

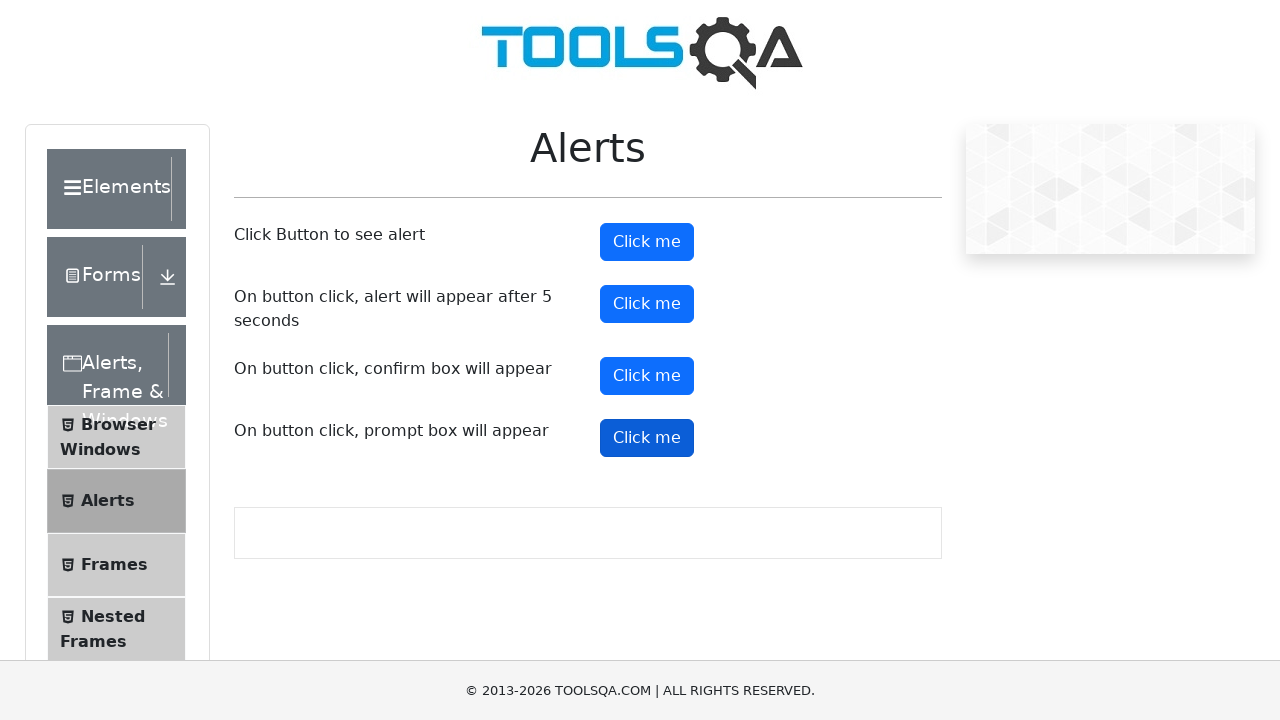